Tests alert functionality on a practice page by entering a name, triggering an alert, and dismissing it by clicking cancel

Starting URL: https://www.letskodeit.com/practice

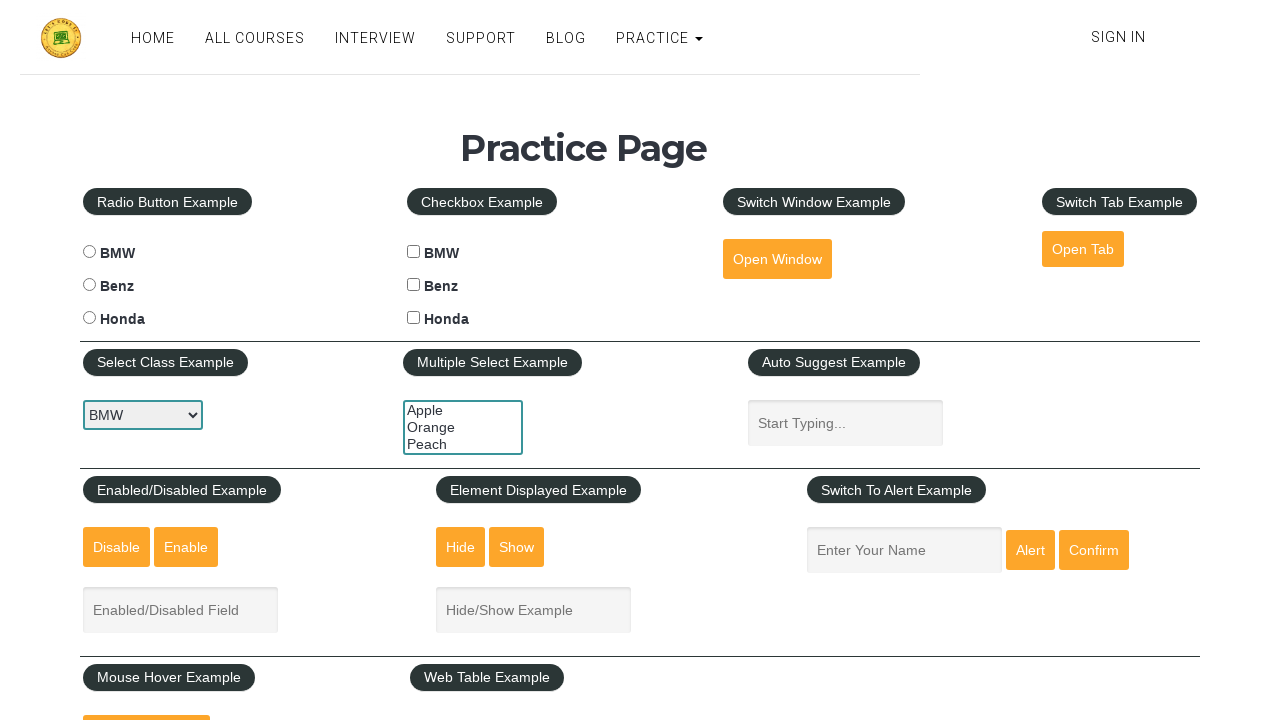

Entered name 'Keerthichandra' in the name input field on #name
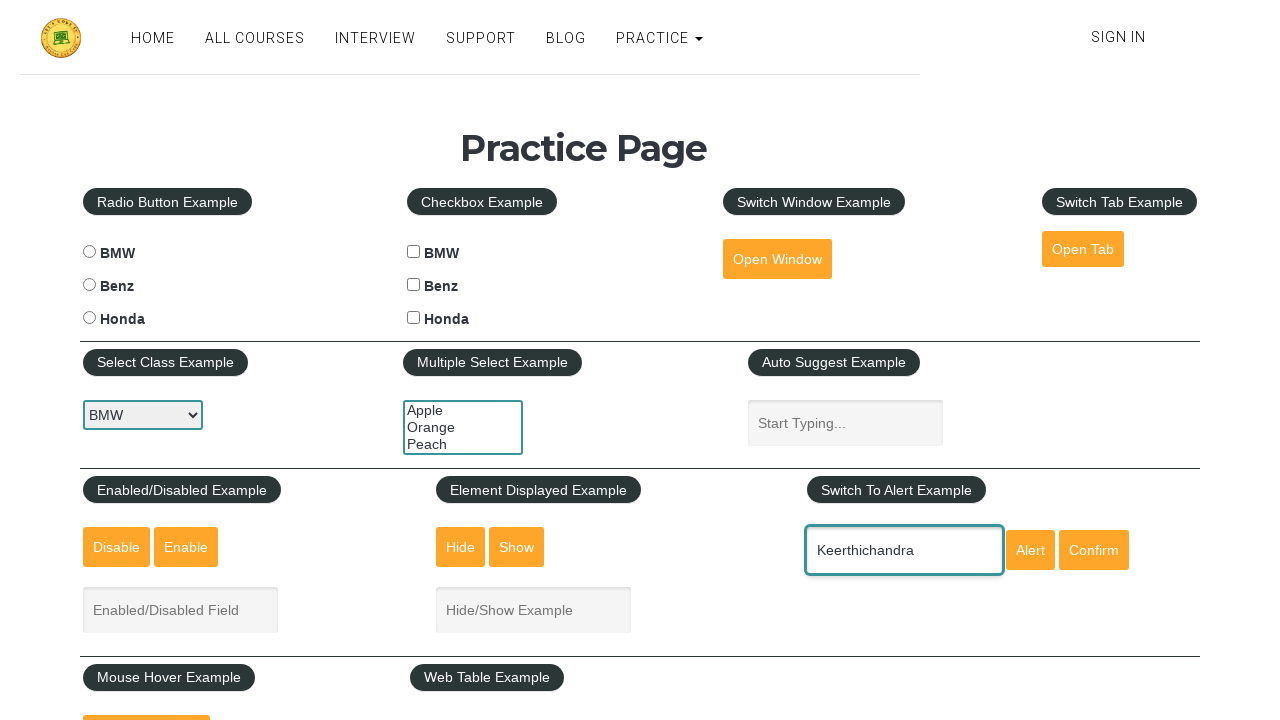

Clicked alert button to trigger the alert dialog at (1030, 550) on #alertbtn
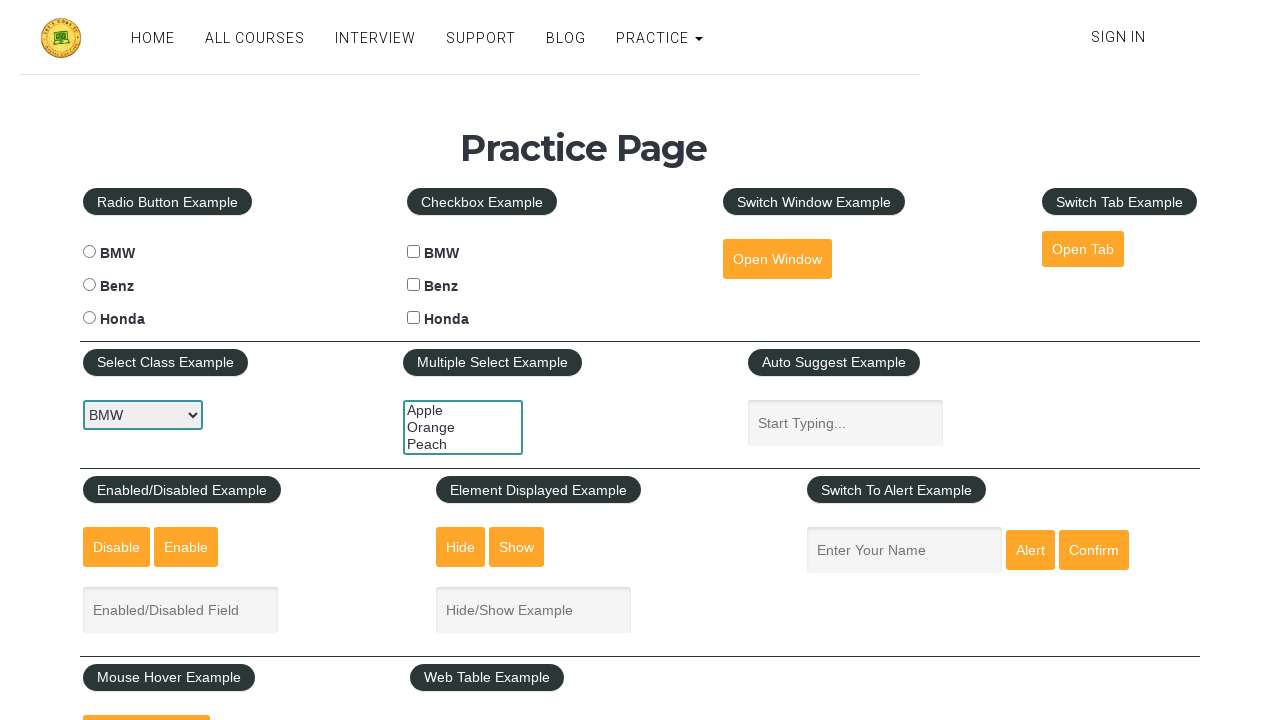

Set up dialog handler to dismiss alerts
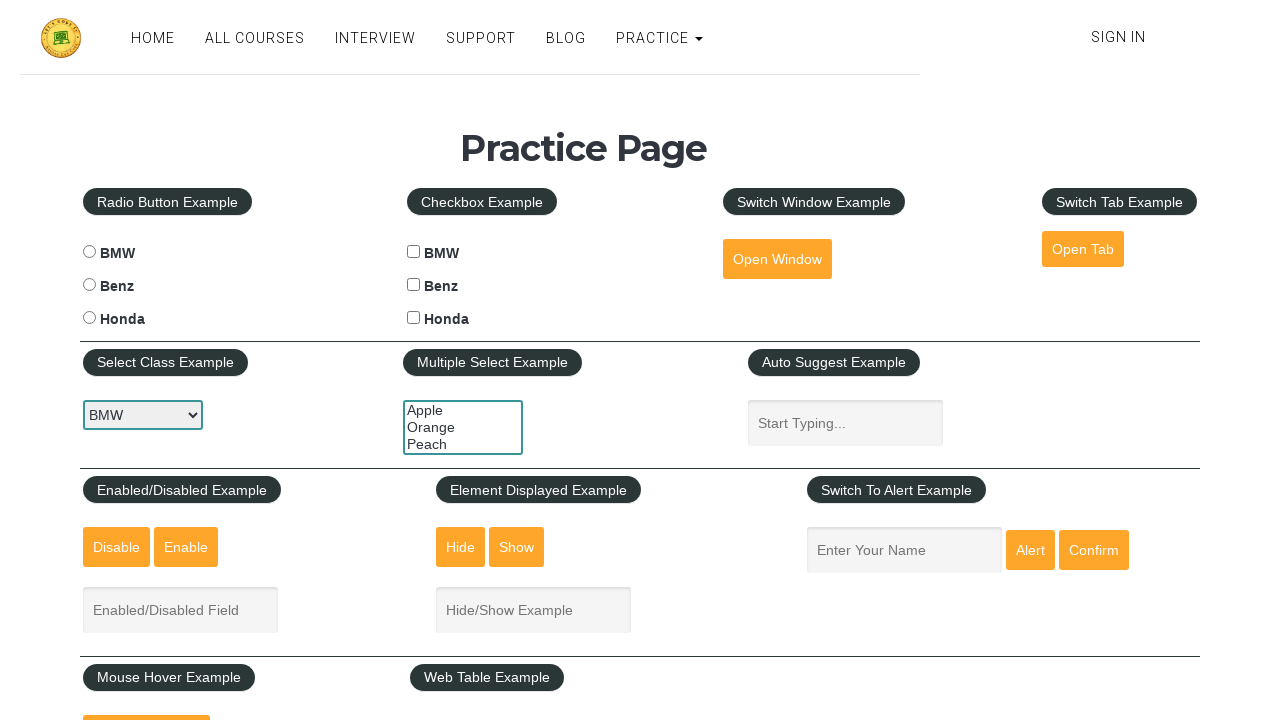

Waited for alert dialog to appear and be dismissed
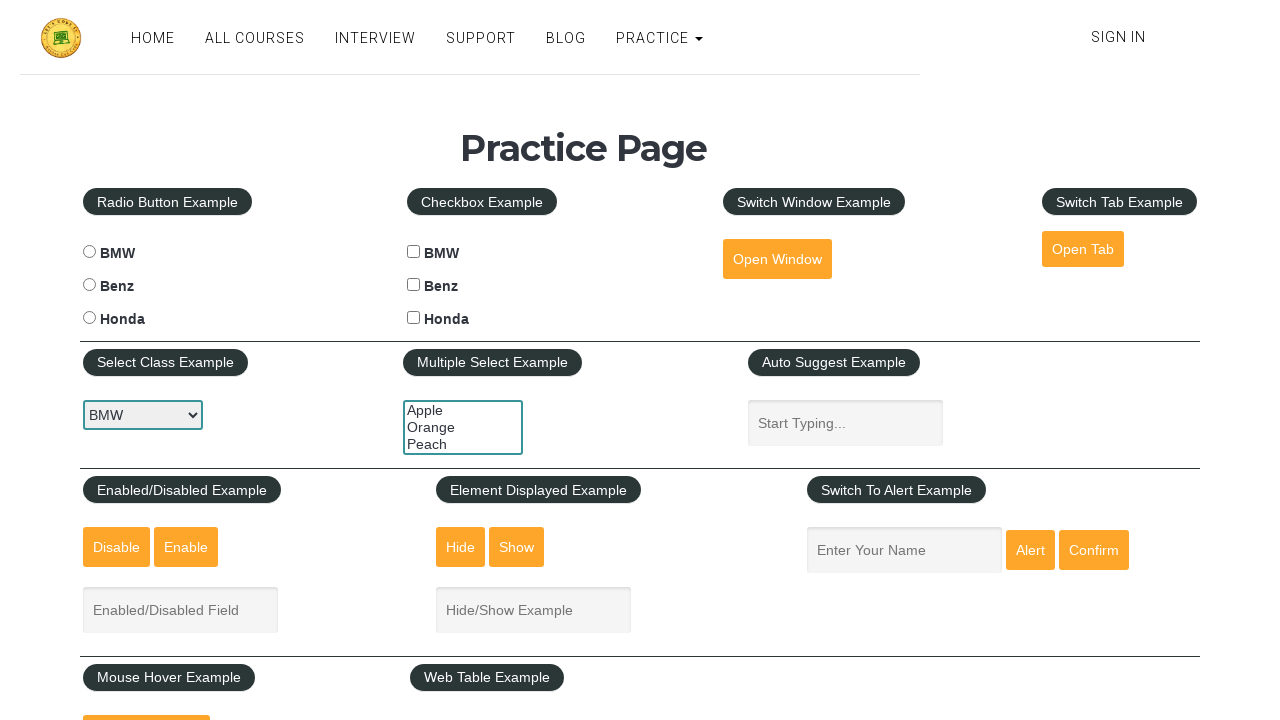

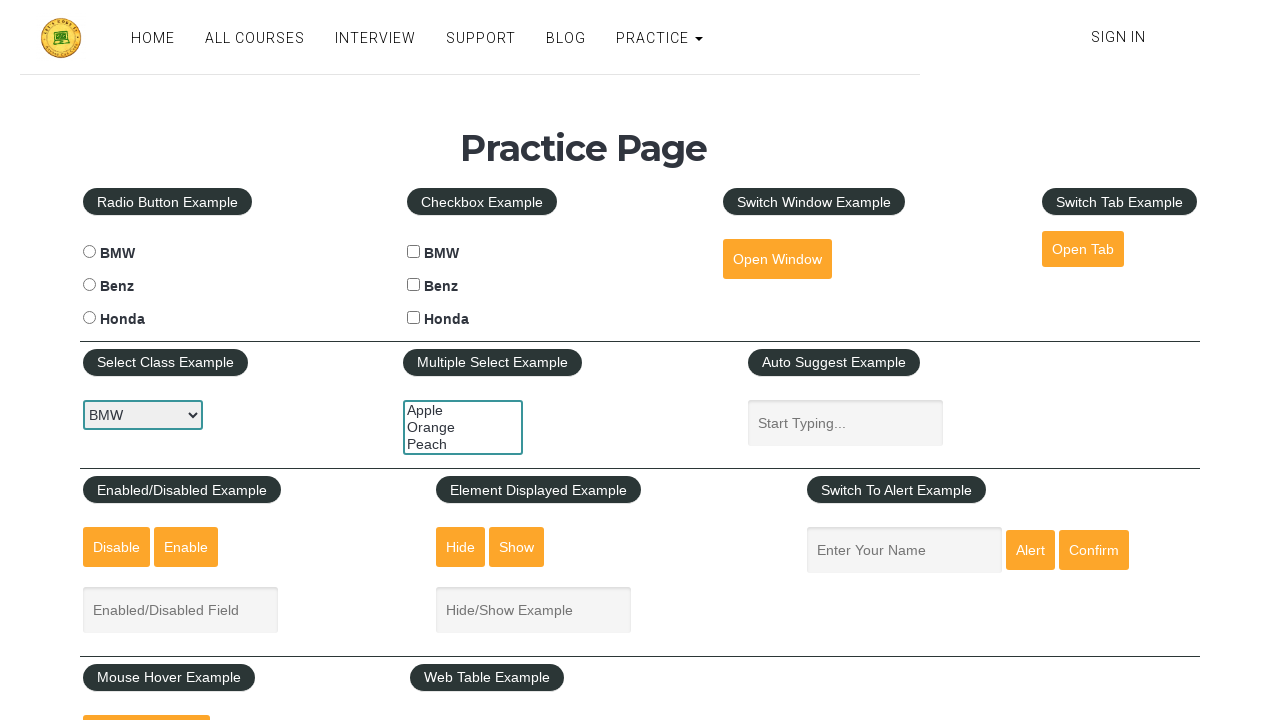